Navigates to the automation practice page, scrolls down to a web table, and verifies the table structure by checking that rows and columns exist and contain data.

Starting URL: https://rahulshettyacademy.com/AutomationPractice/

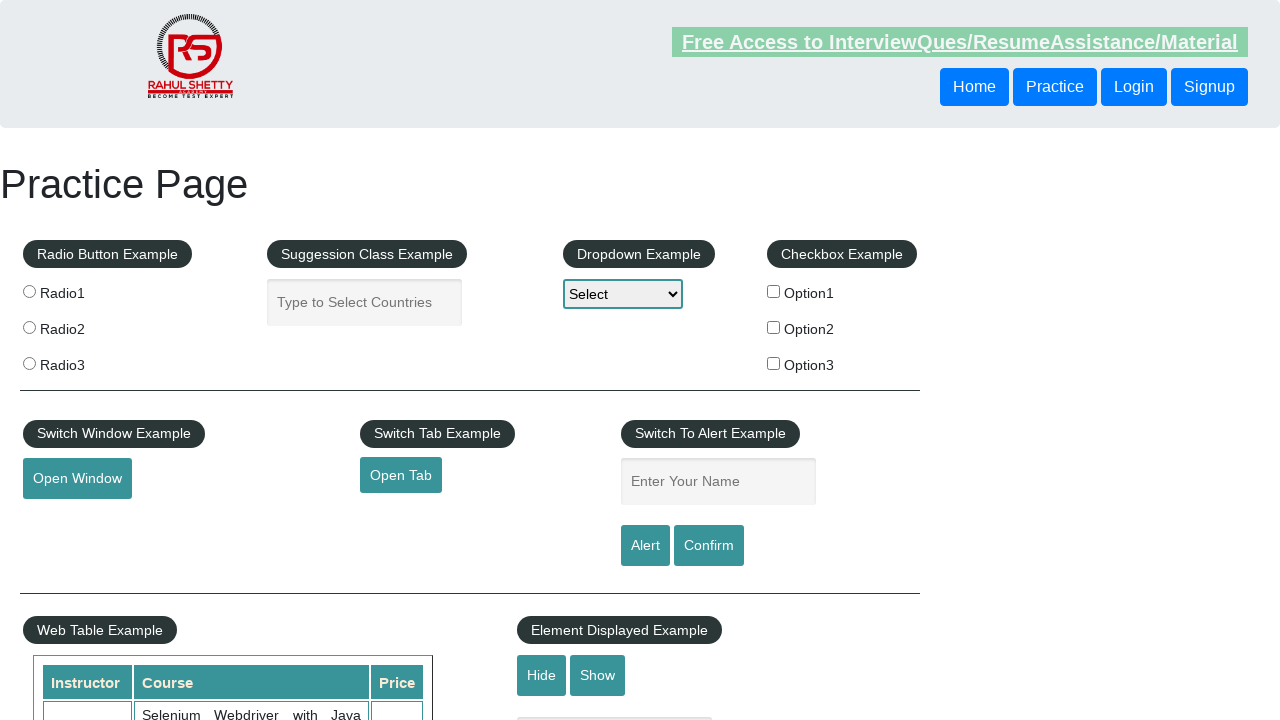

Navigated to automation practice page
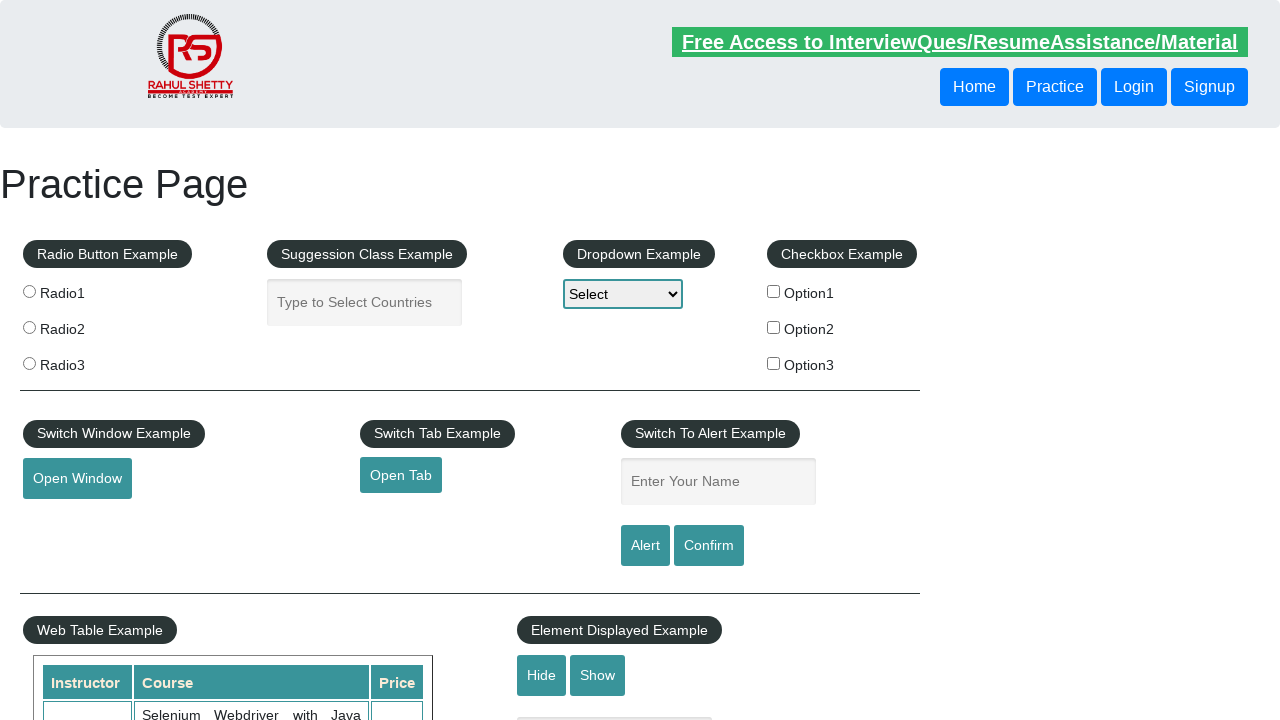

Scrolled down 500 pixels to reveal web table
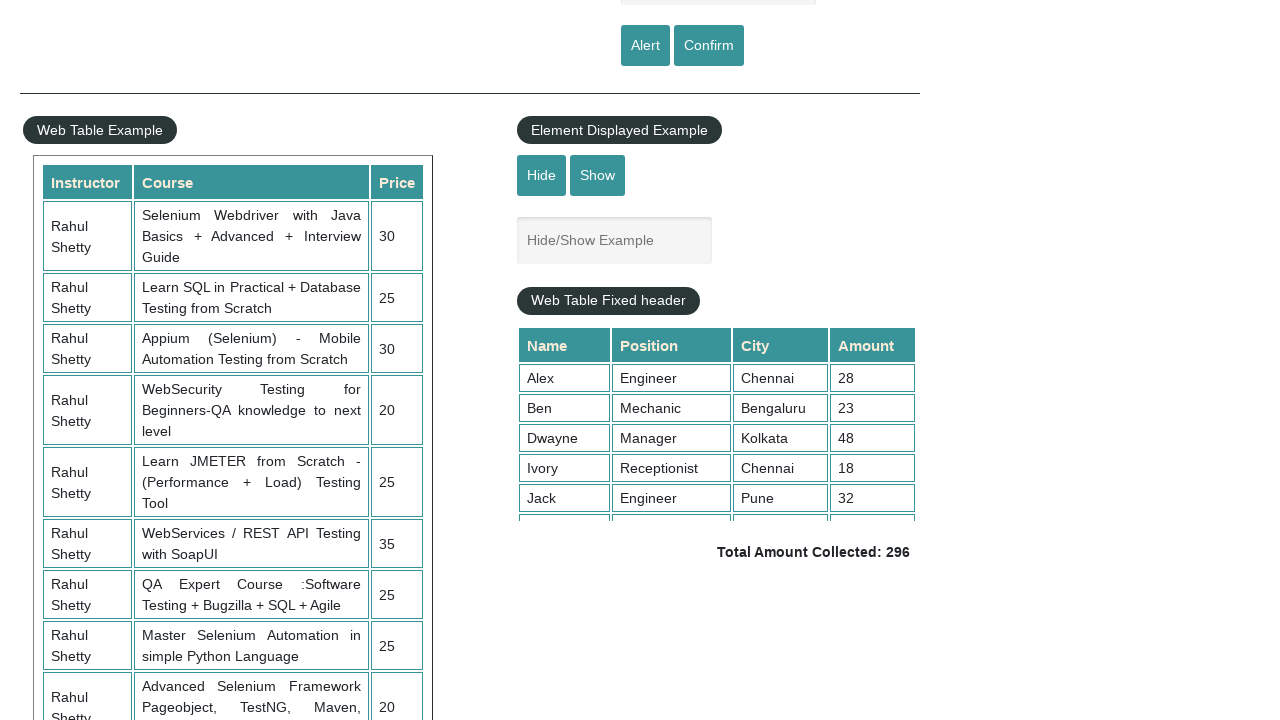

Web table with class 'table-display' became visible
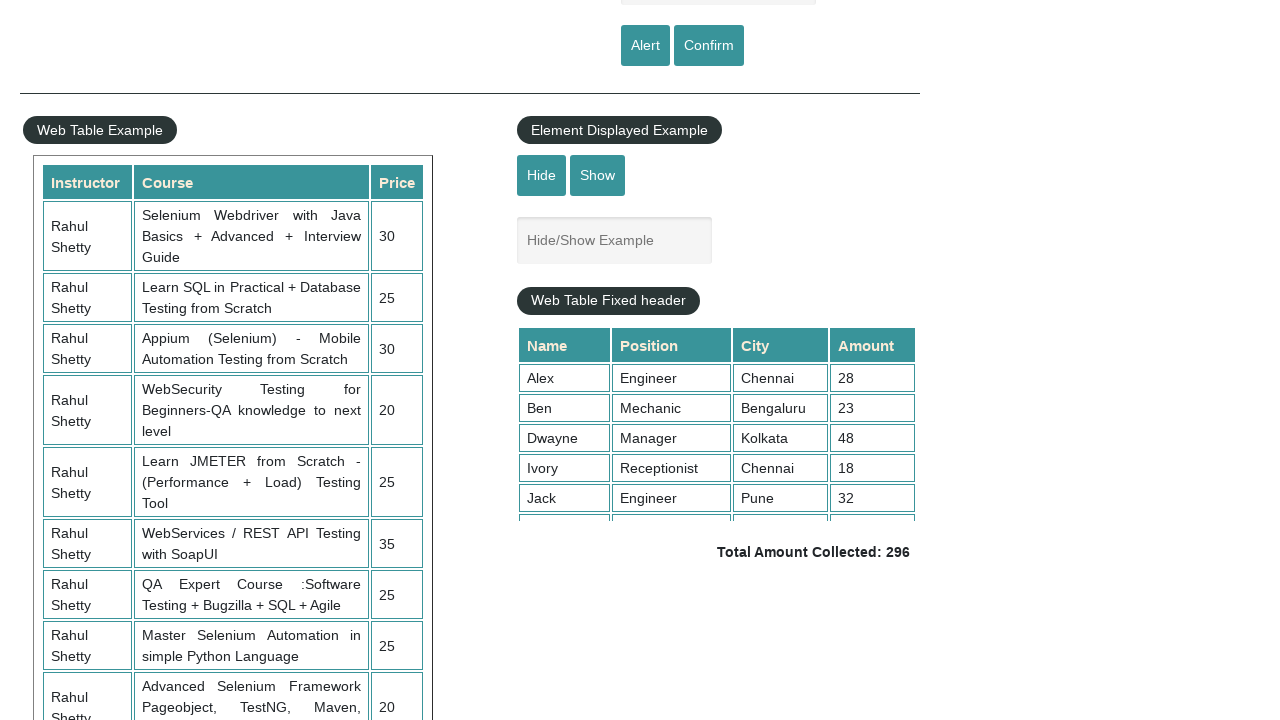

Verified that table rows exist and first row is available
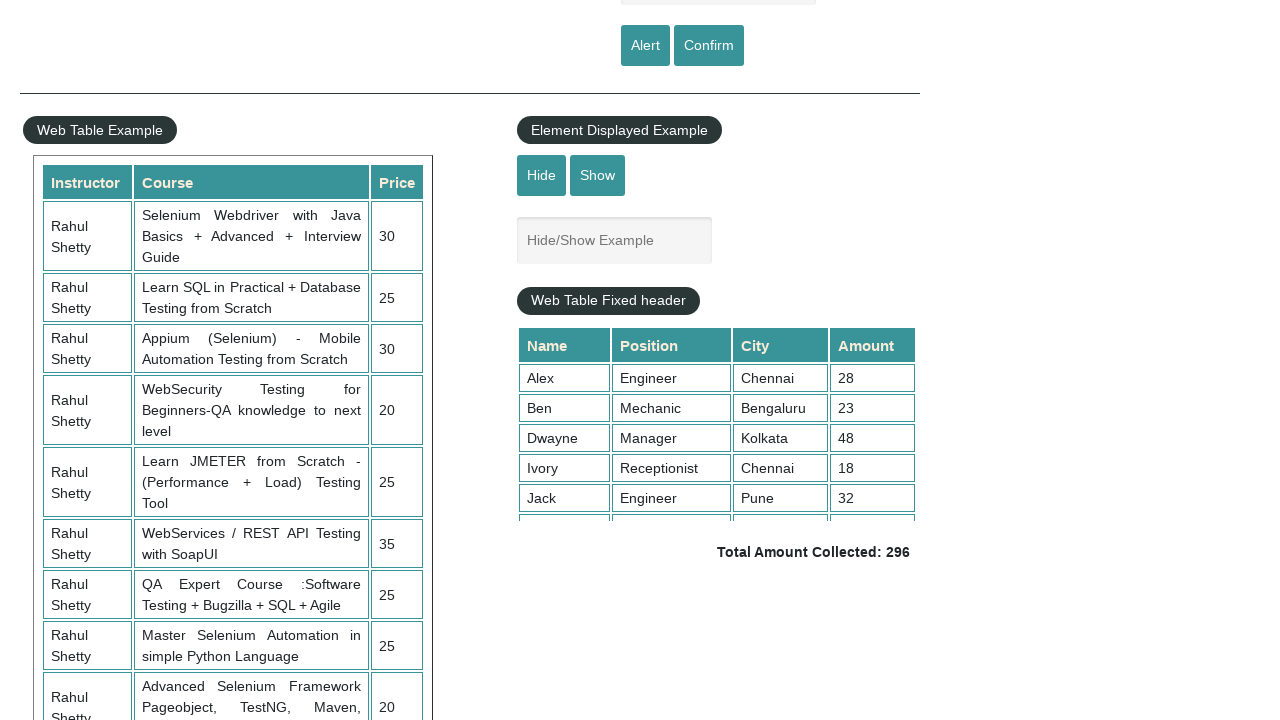

Verified that table column headers exist and first header is available
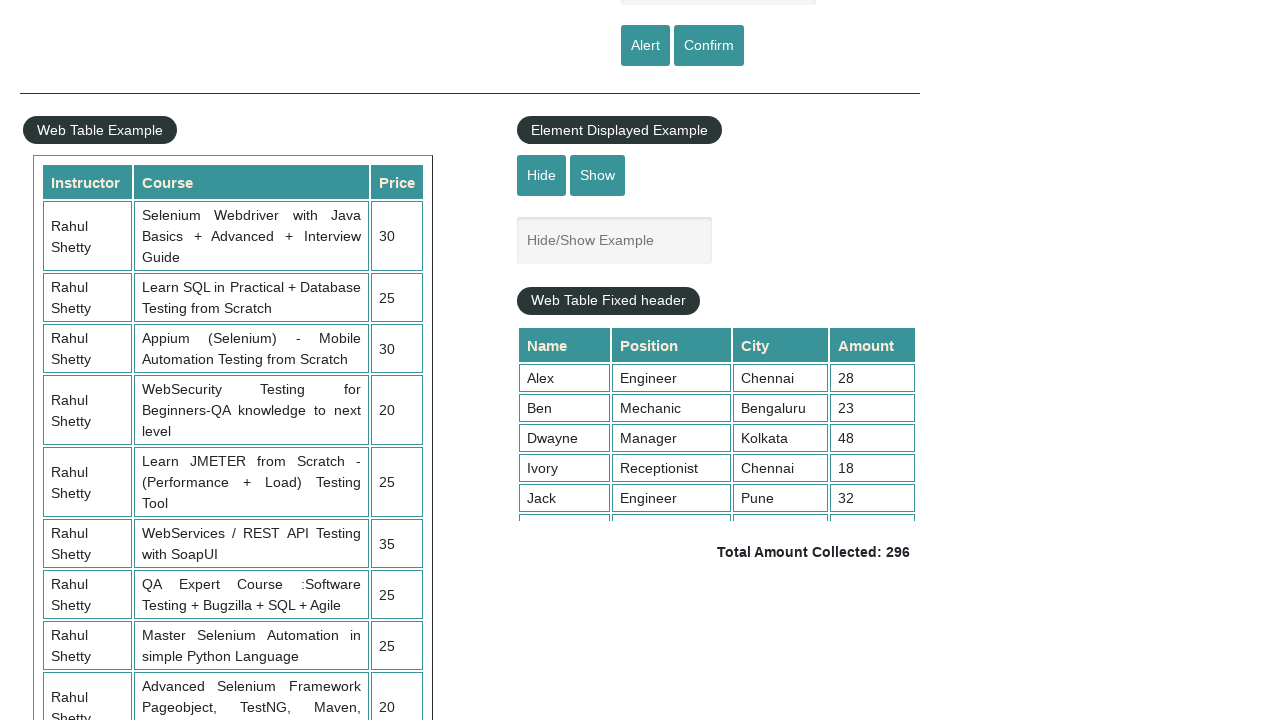

Verified that third row contains data cells and first cell is accessible
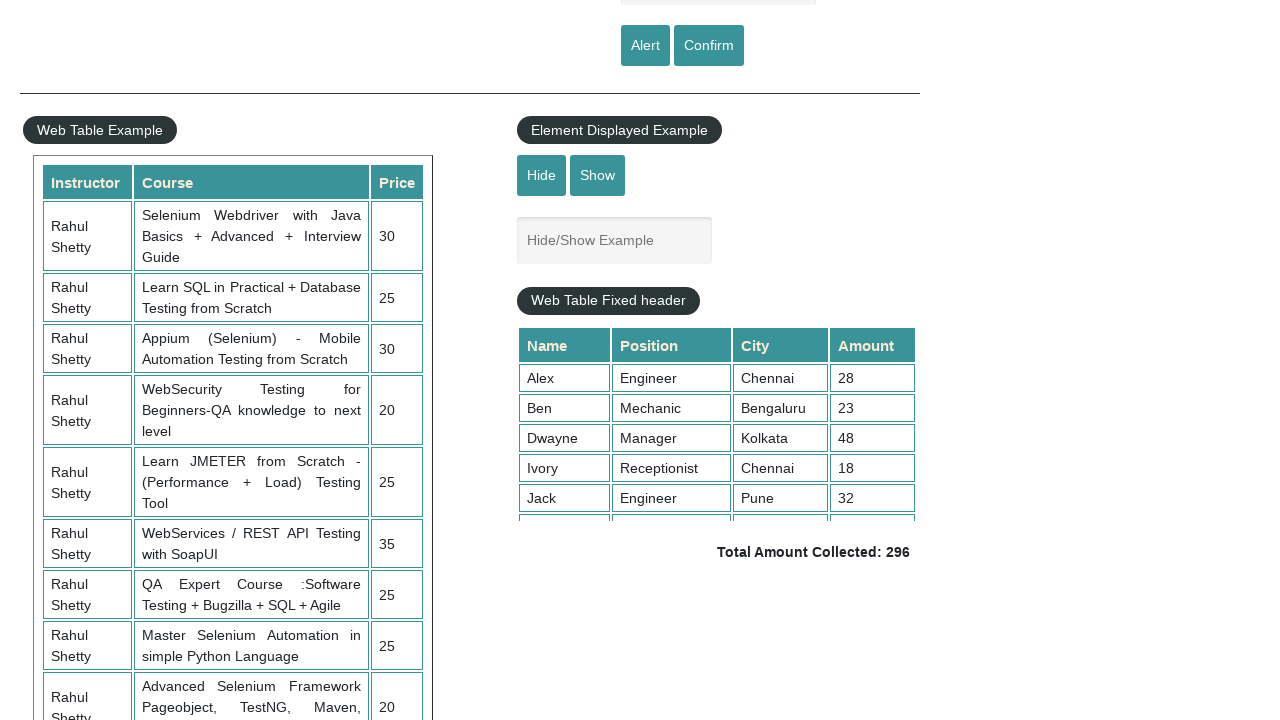

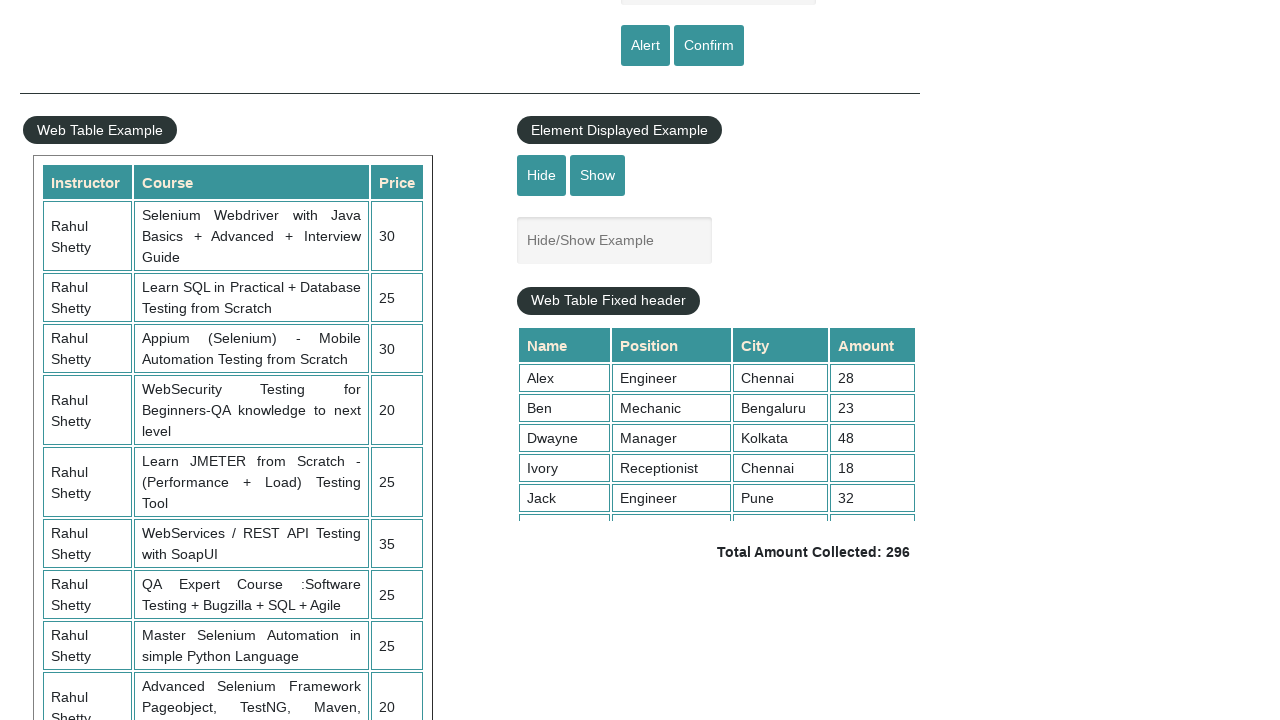